Tests the add/remove elements functionality by clicking Add Element button, verifying the Delete button appears, then clicking Delete and verifying the page header is still displayed

Starting URL: https://the-internet.herokuapp.com/add_remove_elements/

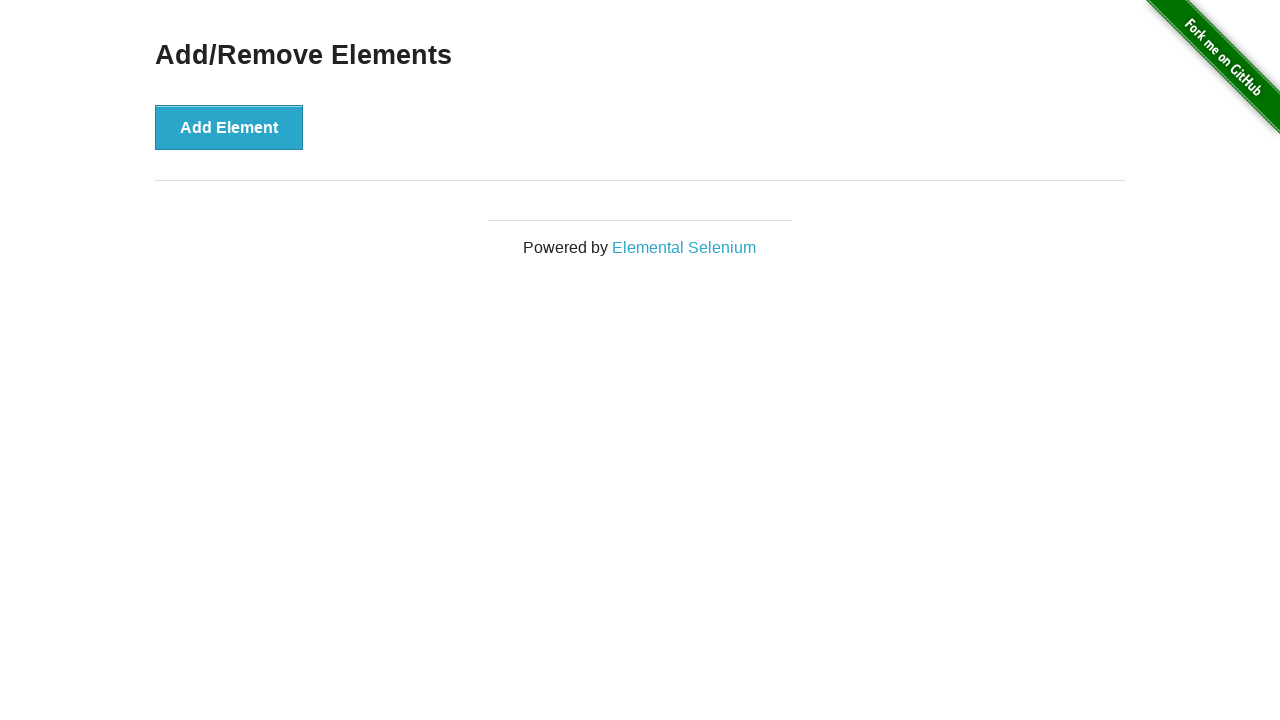

Clicked Add Element button at (229, 127) on xpath=//*[text()='Add Element']
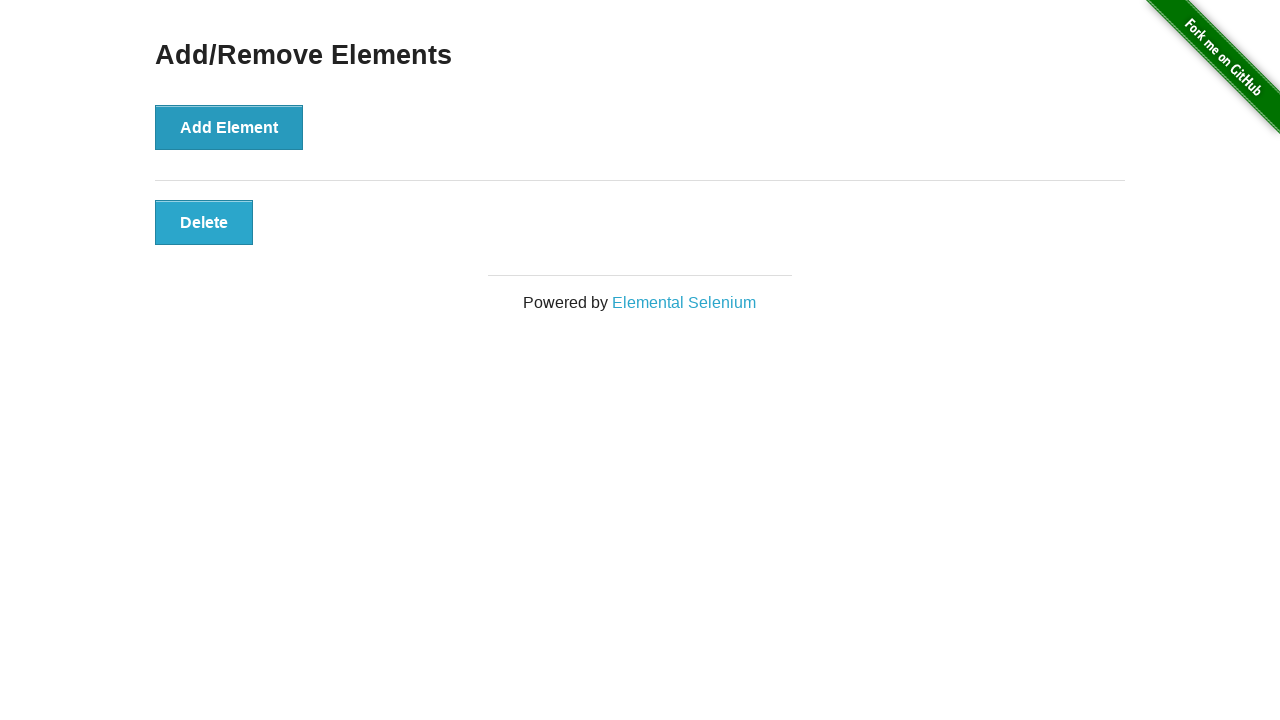

Verified Delete button is visible
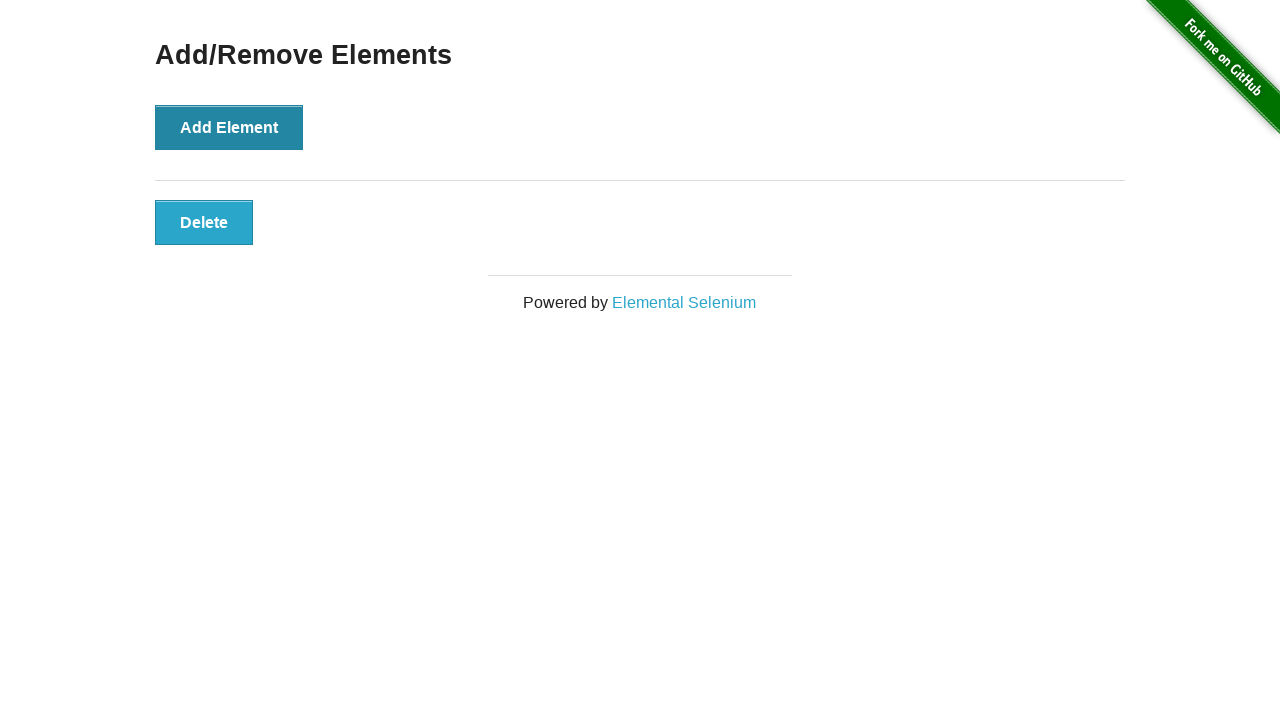

Clicked Delete button at (204, 222) on xpath=//*[text()='Delete']
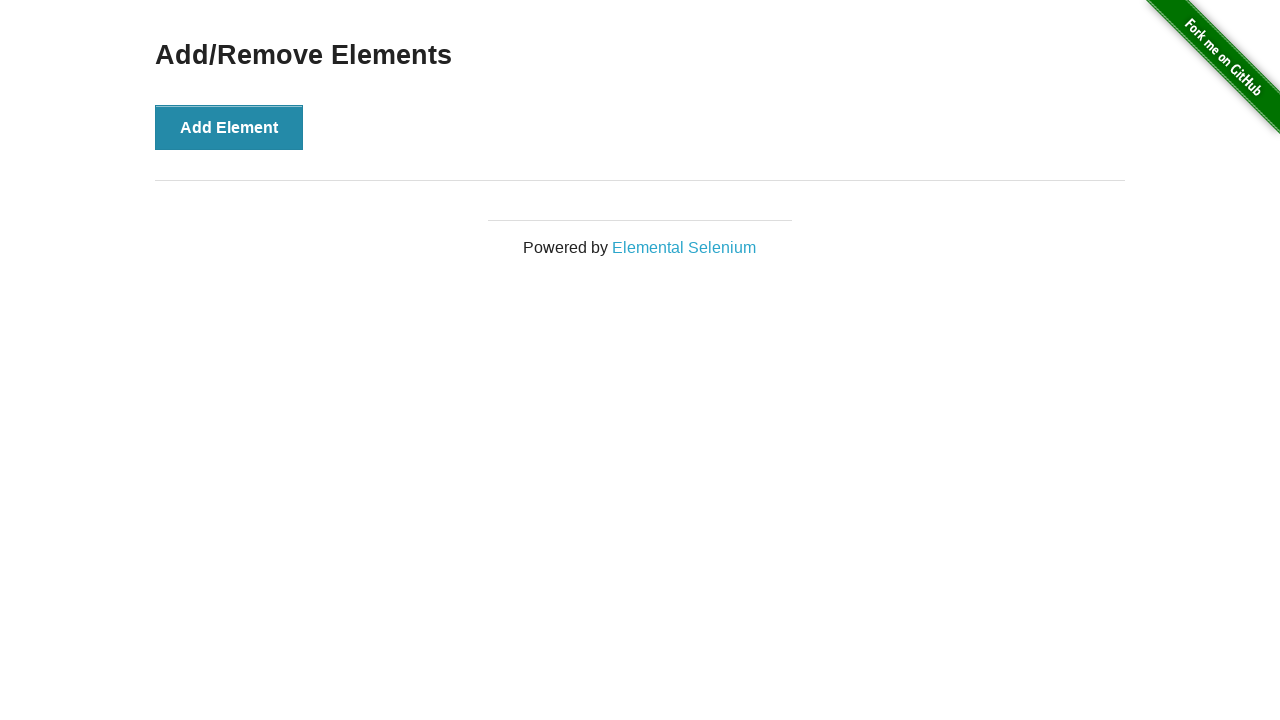

Verified page header is still visible after deleting element
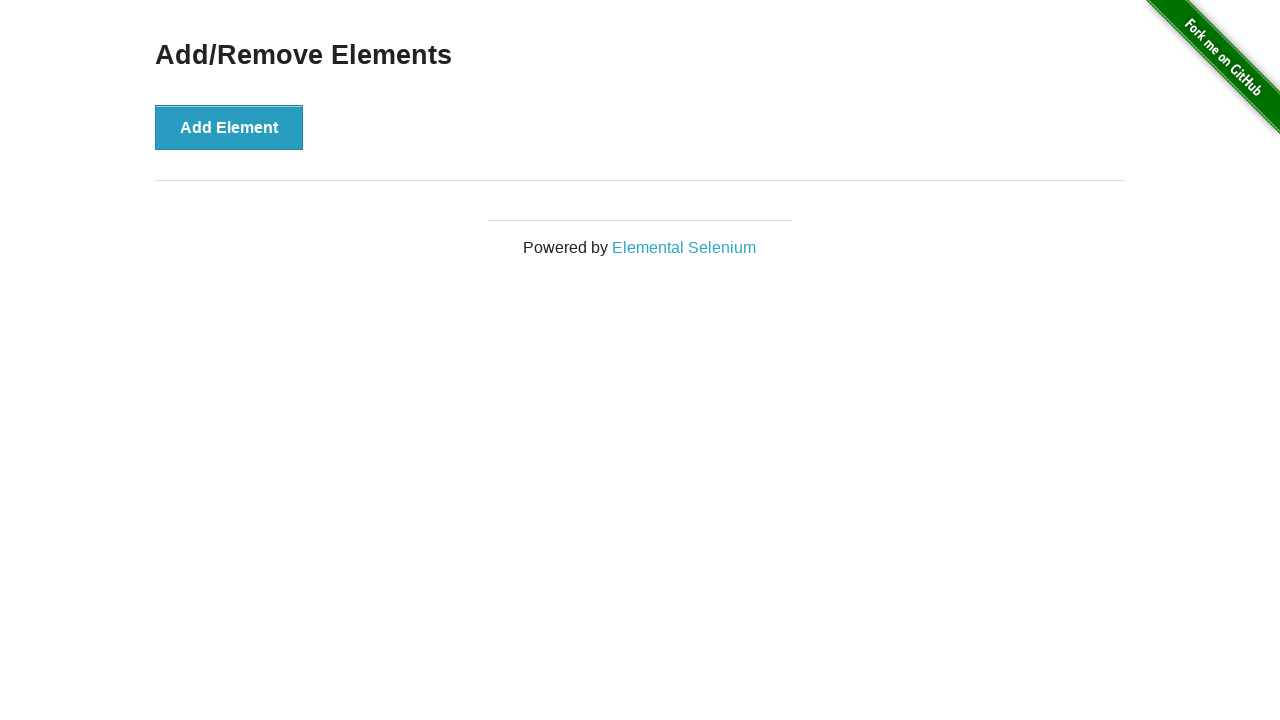

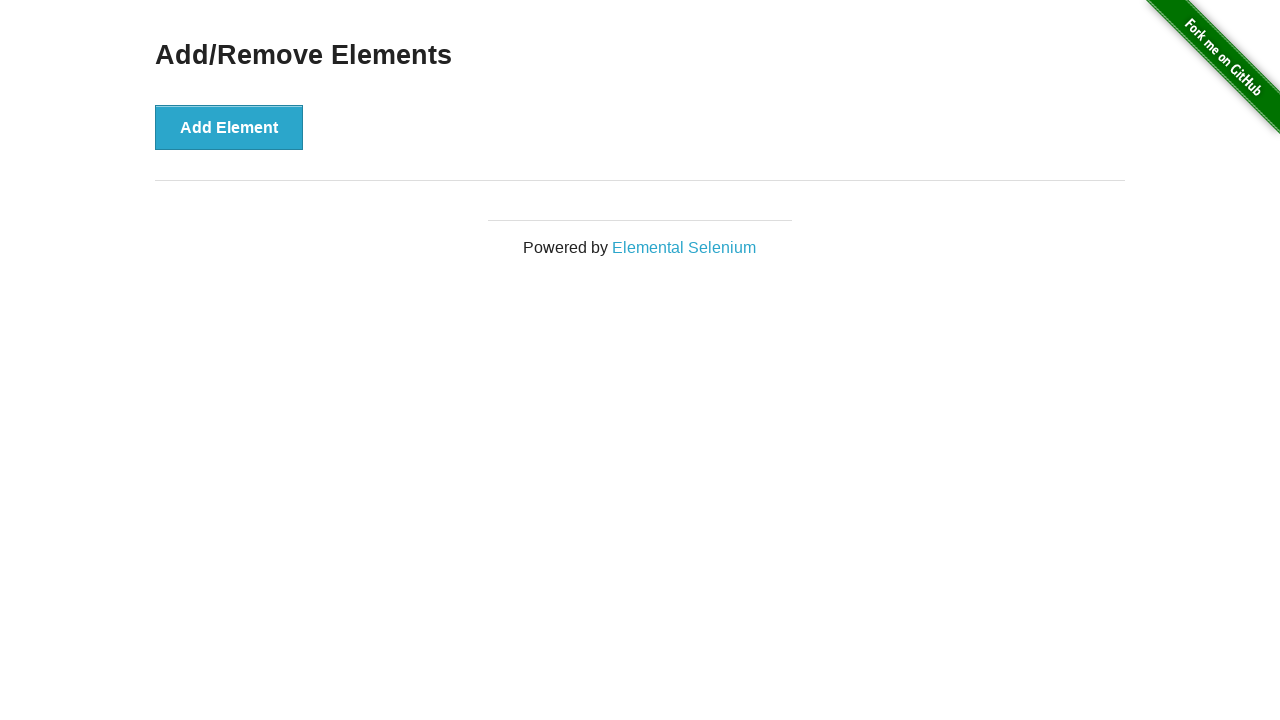